Tests that todo data persists after page reload.

Starting URL: https://demo.playwright.dev/todomvc

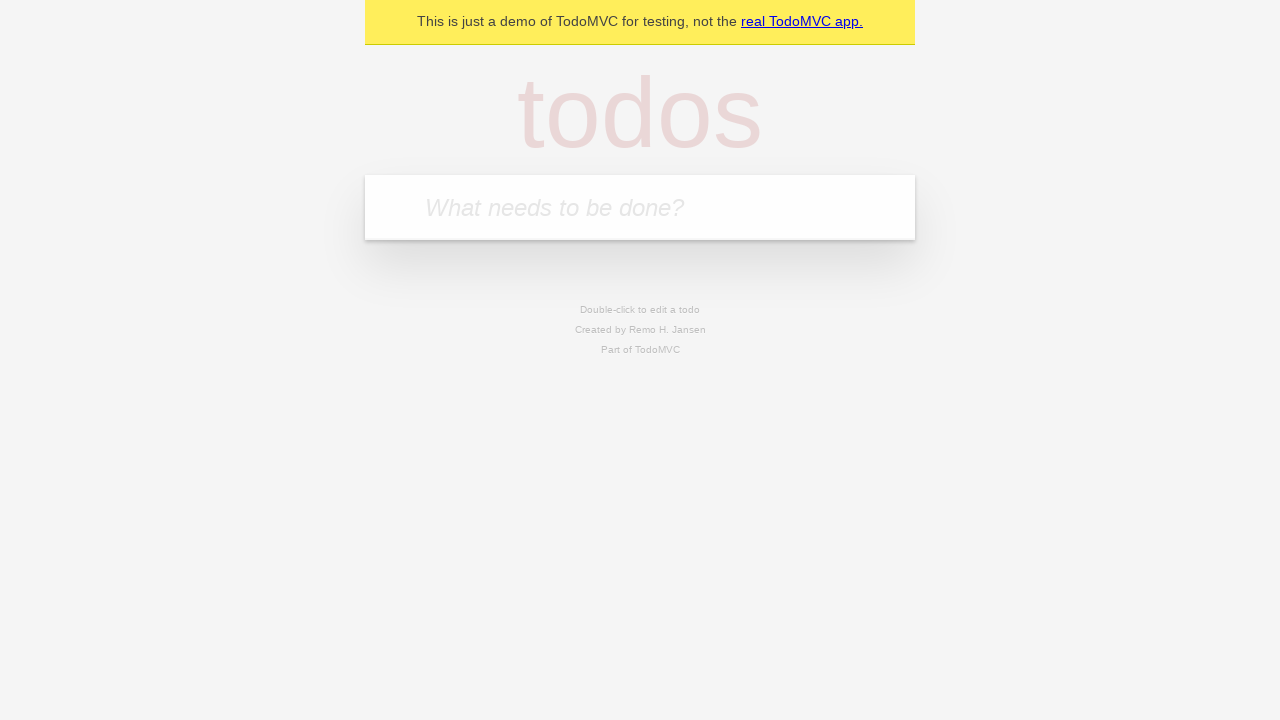

Filled todo input with 'buy some cheese' on internal:attr=[placeholder="What needs to be done?"i]
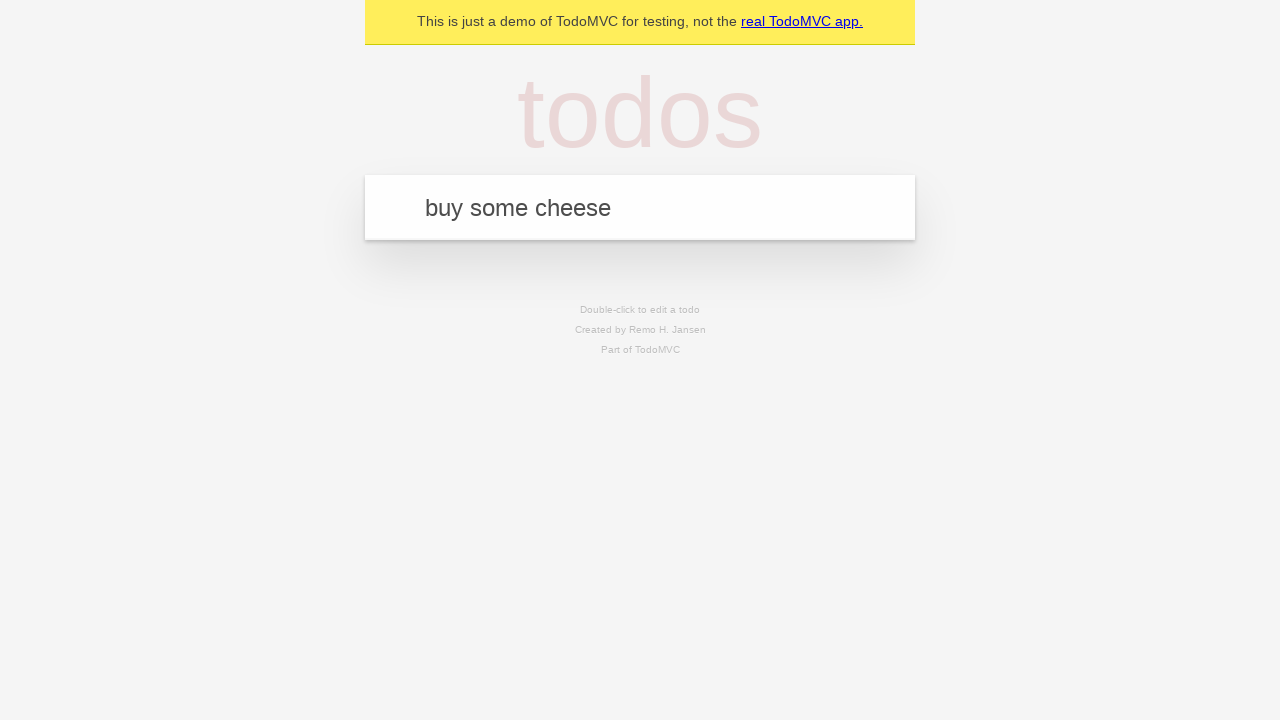

Pressed Enter to add first todo item on internal:attr=[placeholder="What needs to be done?"i]
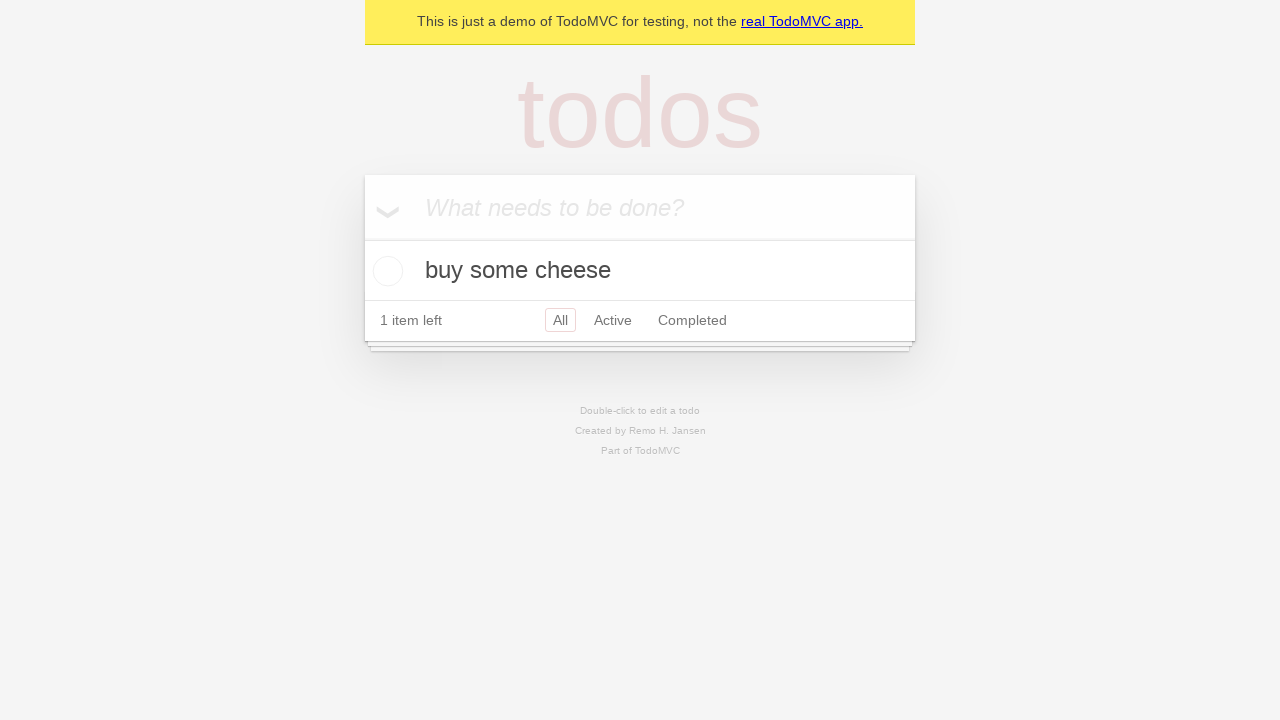

Filled todo input with 'feed the cat' on internal:attr=[placeholder="What needs to be done?"i]
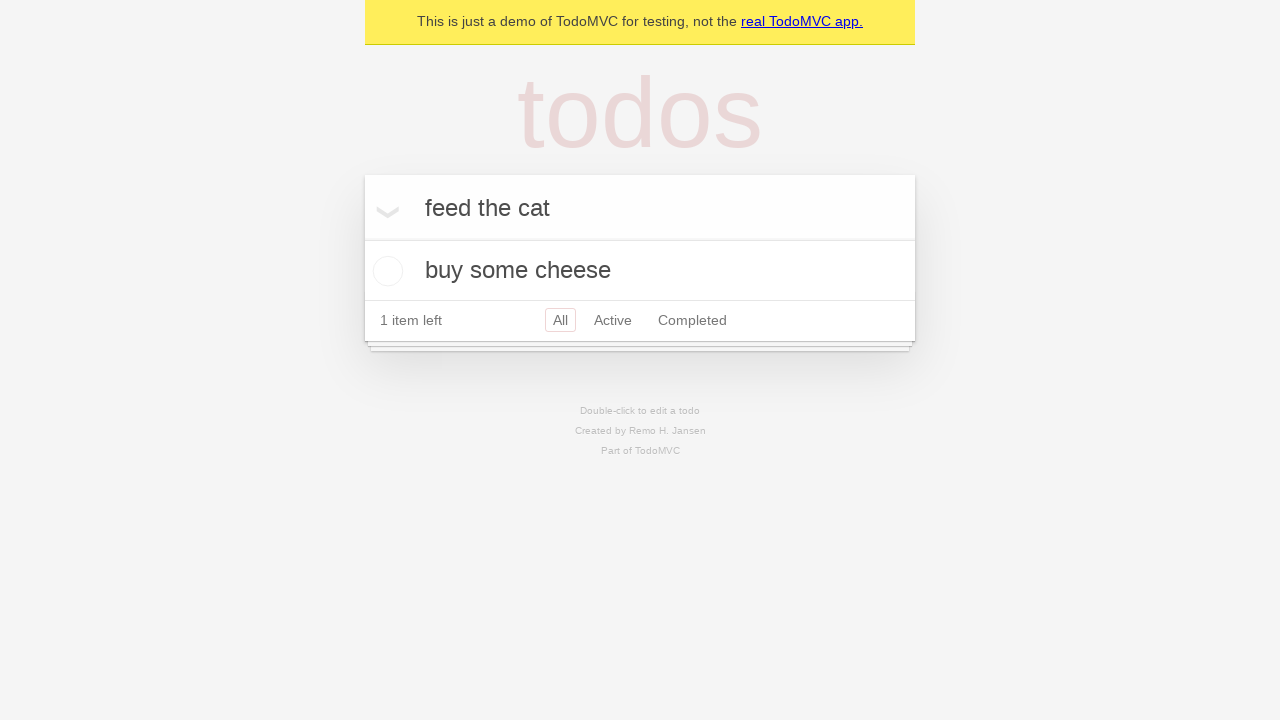

Pressed Enter to add second todo item on internal:attr=[placeholder="What needs to be done?"i]
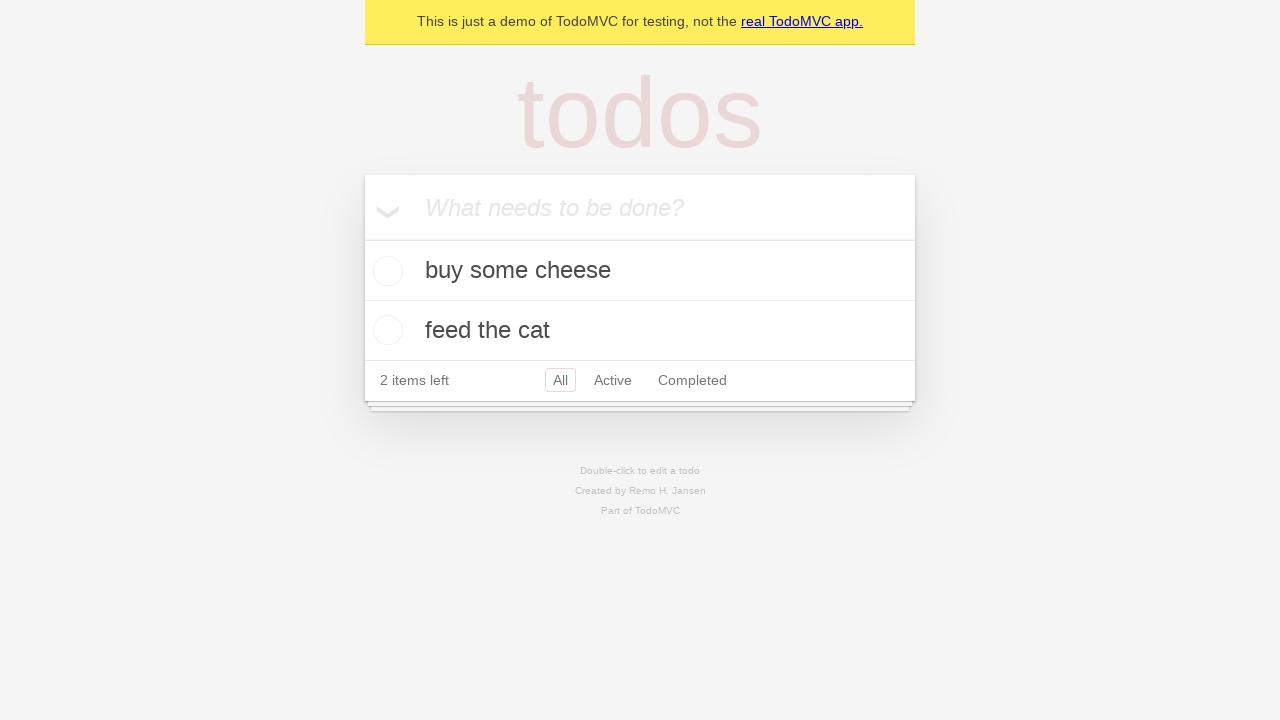

Checked the first todo item at (385, 271) on internal:testid=[data-testid="todo-item"s] >> nth=0 >> internal:role=checkbox
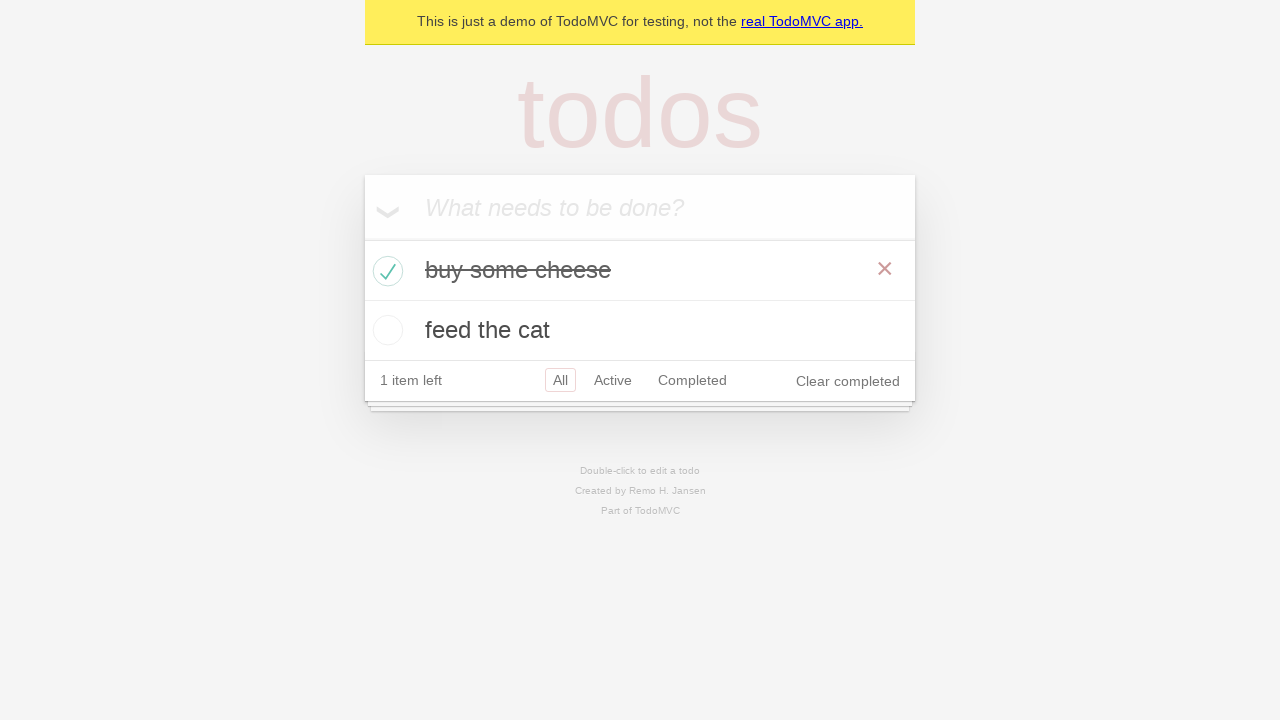

Reloaded the page
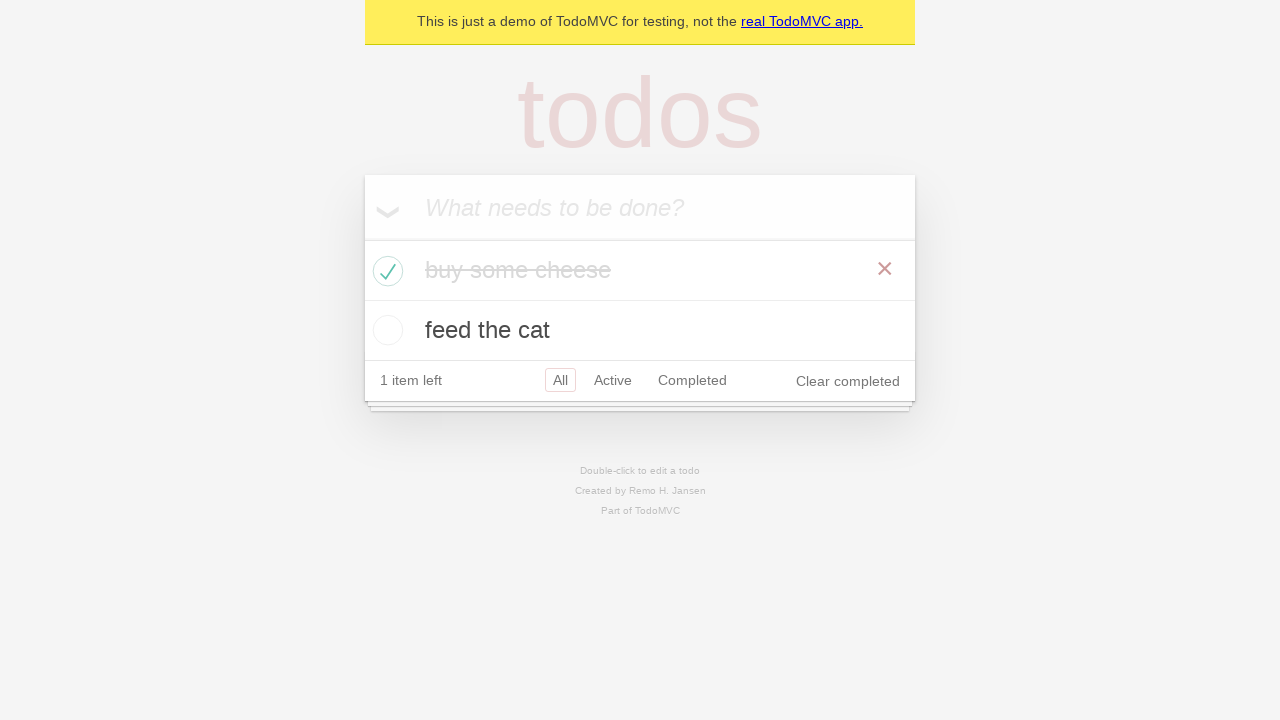

Verified todo items still exist after page reload
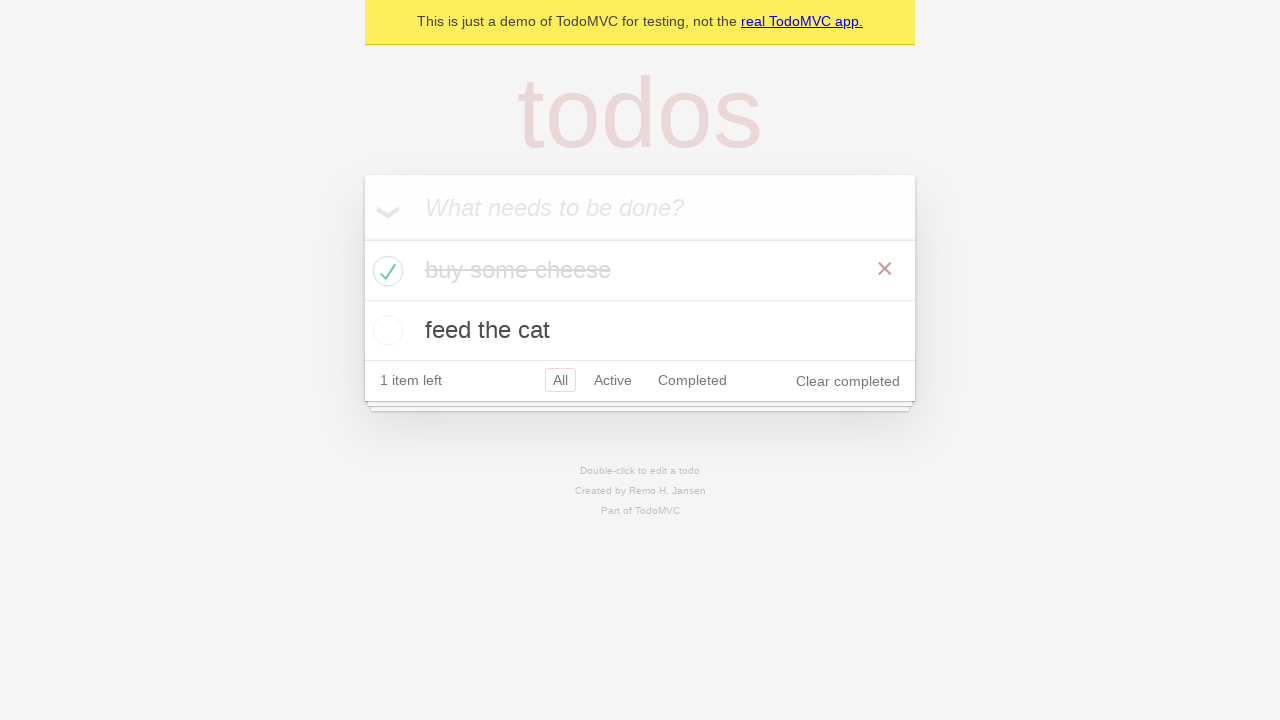

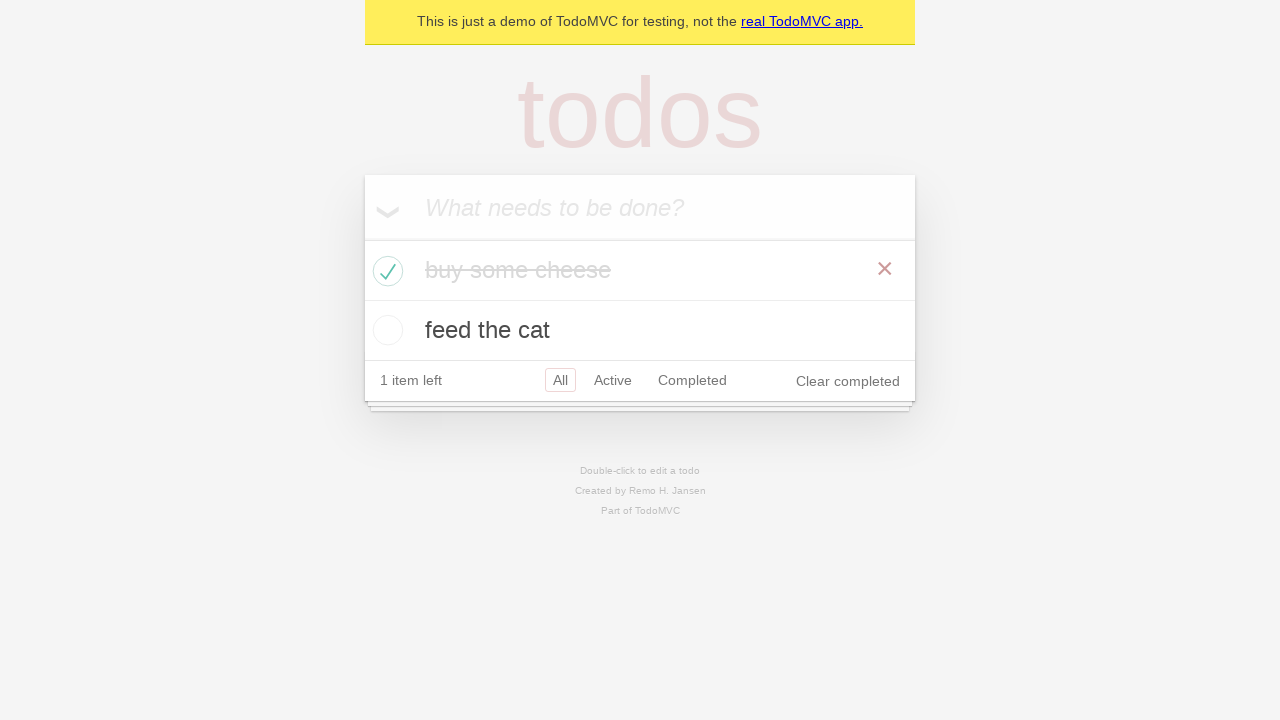